Tests the passenger dropdown functionality by opening the passenger selector, incrementing the adult passenger count multiple times, and confirming the selection.

Starting URL: https://rahulshettyacademy.com/dropdownsPractise/

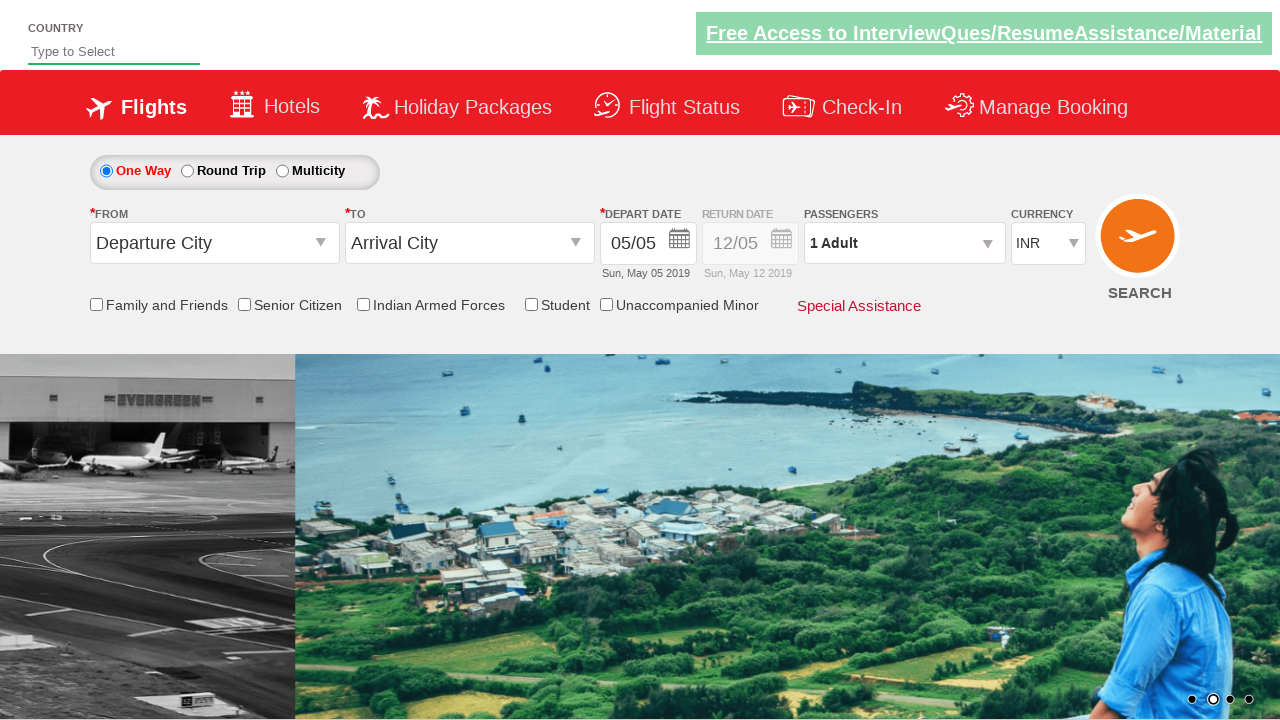

Clicked on passenger info dropdown to open it at (904, 243) on .paxinfo
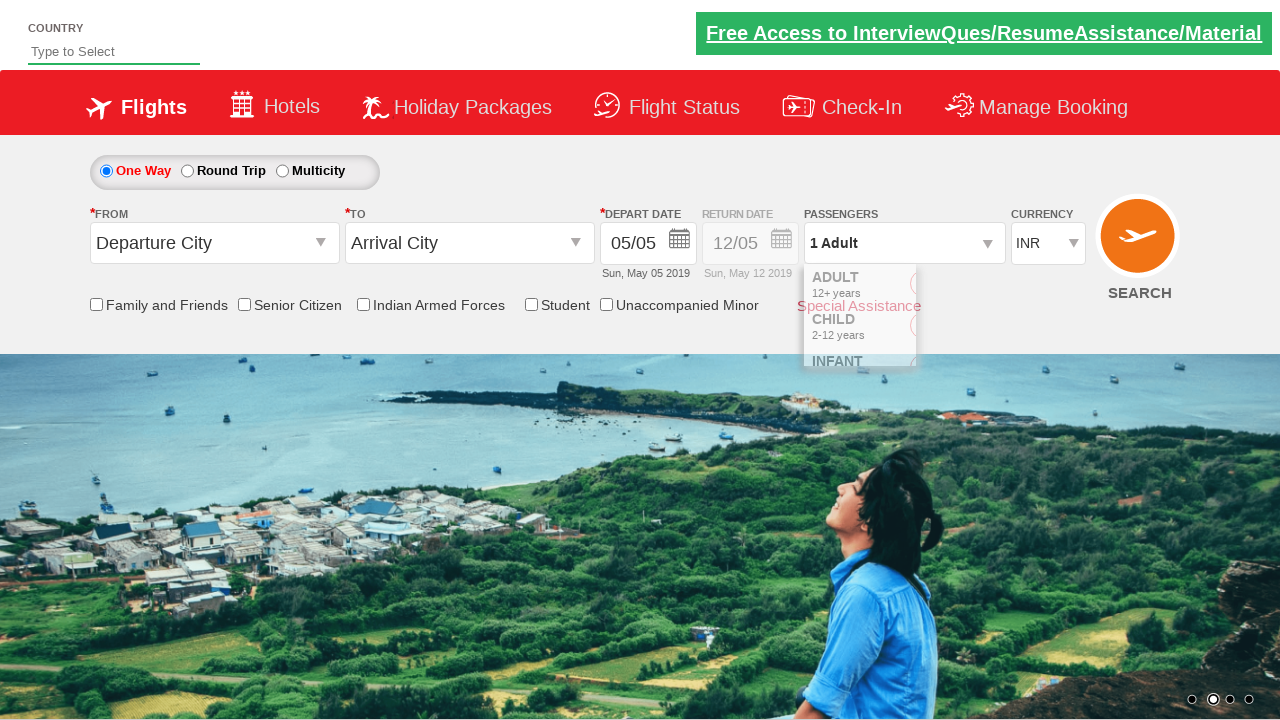

Adult increment button became visible
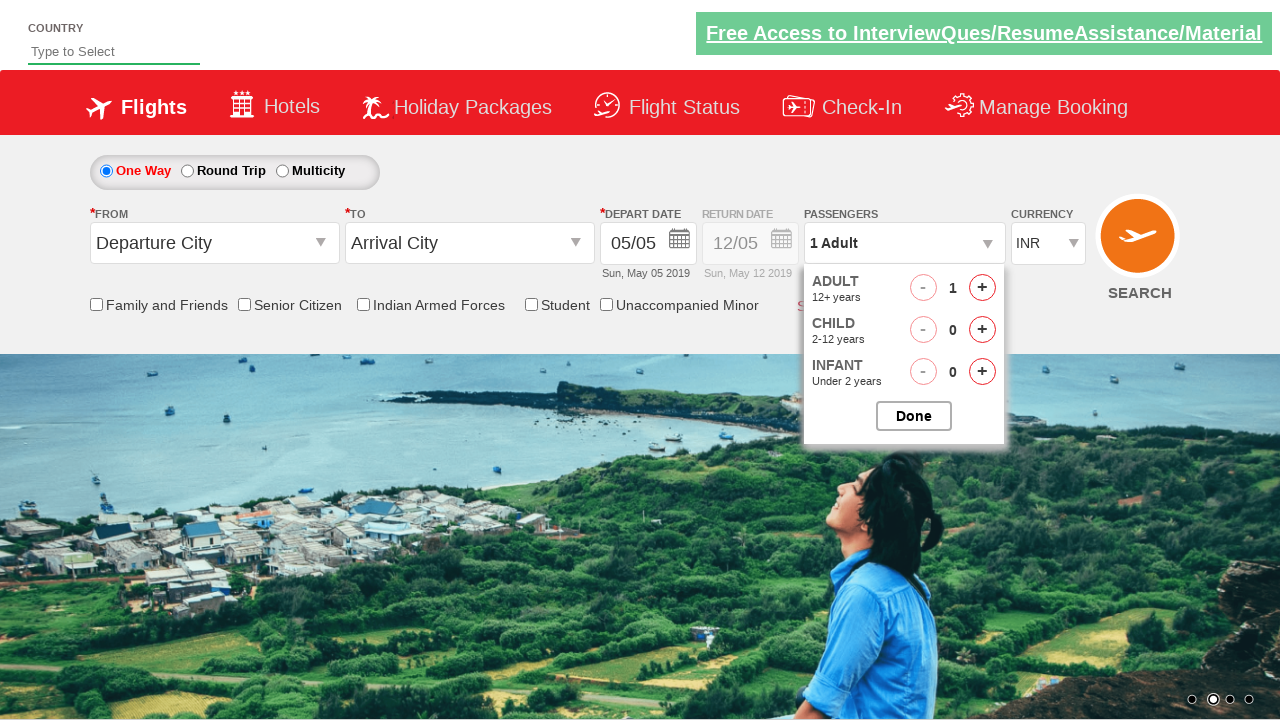

Incremented adult passenger count at (982, 288) on #hrefIncAdt
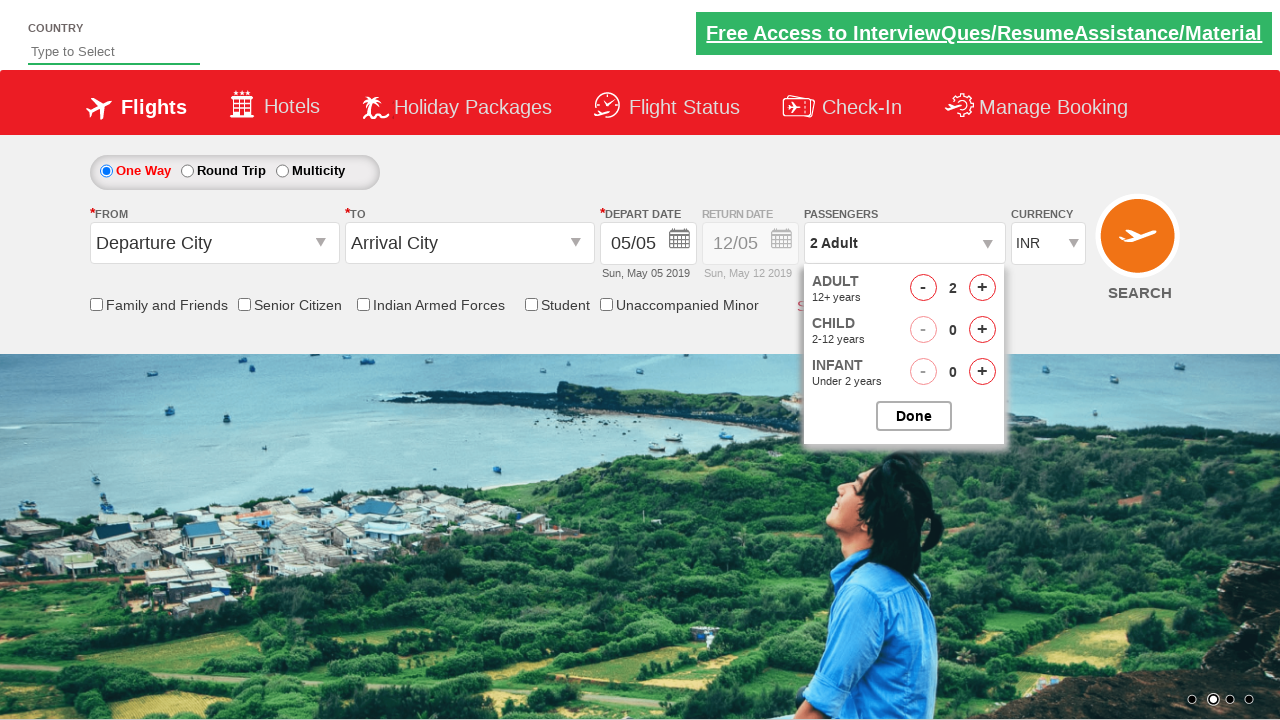

Incremented adult passenger count at (982, 288) on #hrefIncAdt
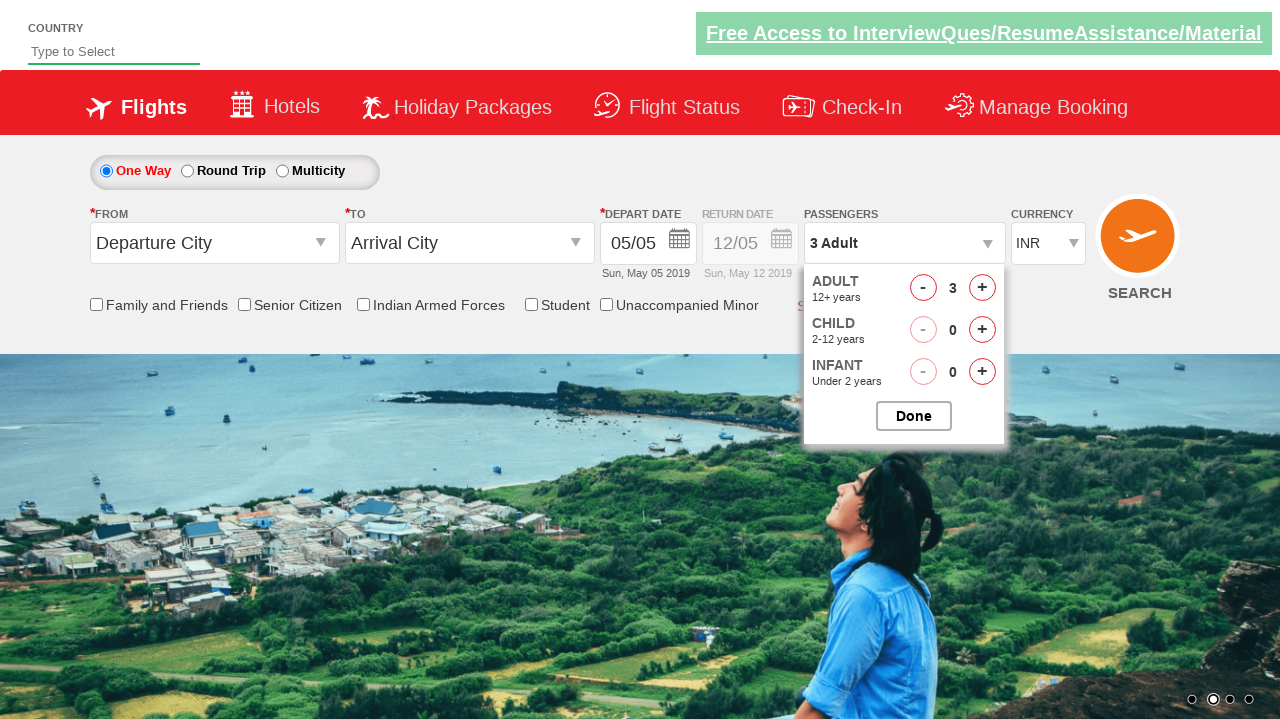

Incremented adult passenger count at (982, 288) on #hrefIncAdt
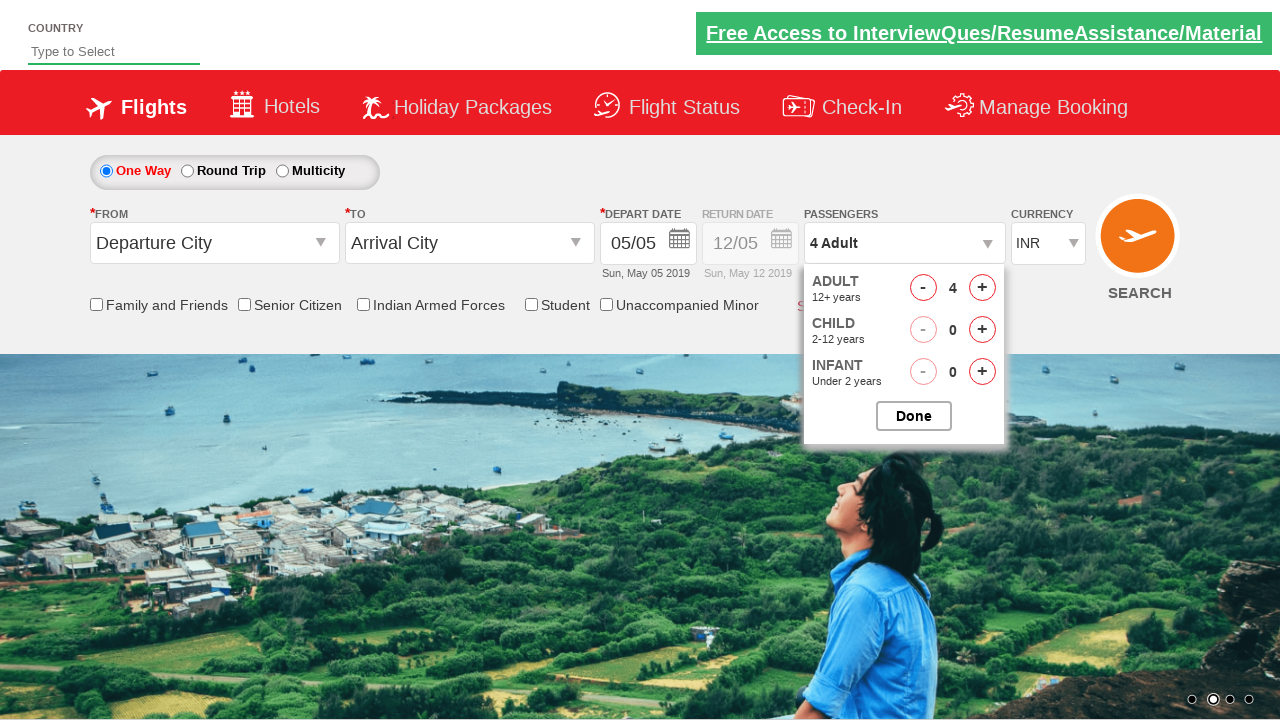

Clicked done/apply button to confirm passenger selection at (914, 416) on xpath=//div[@class='ad-row align-center']//input
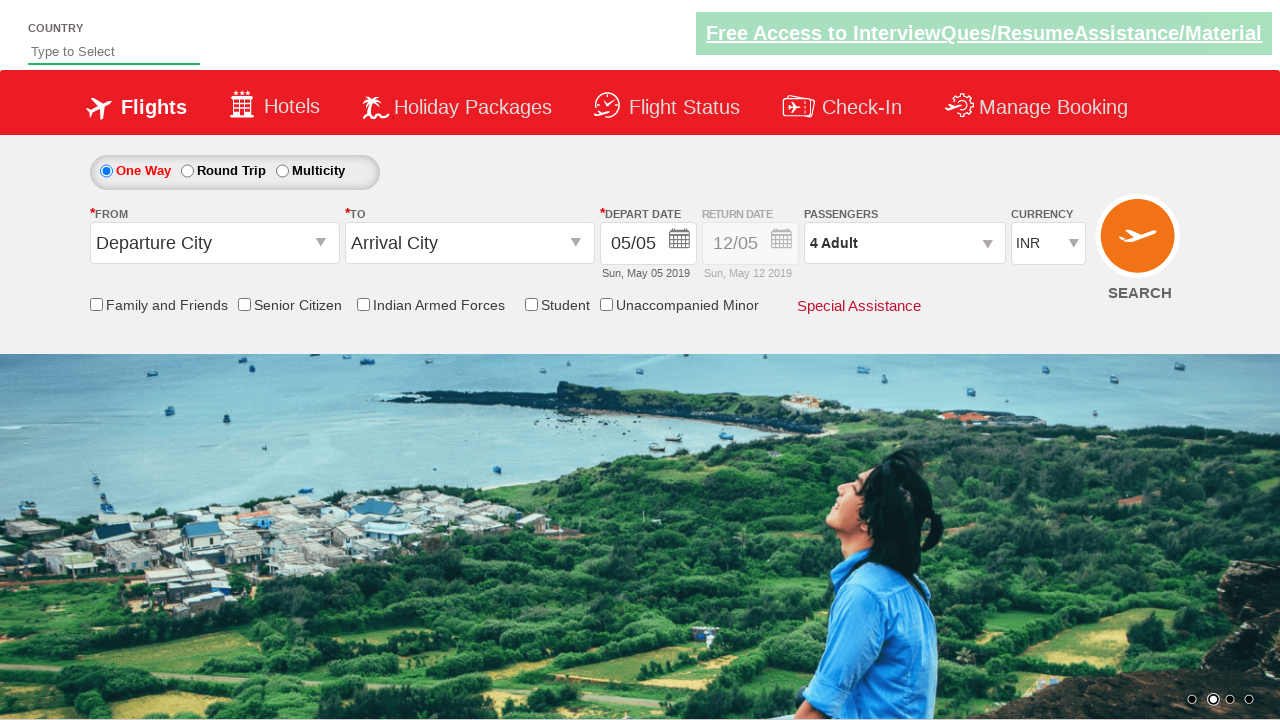

Passenger dropdown closed and selection confirmed
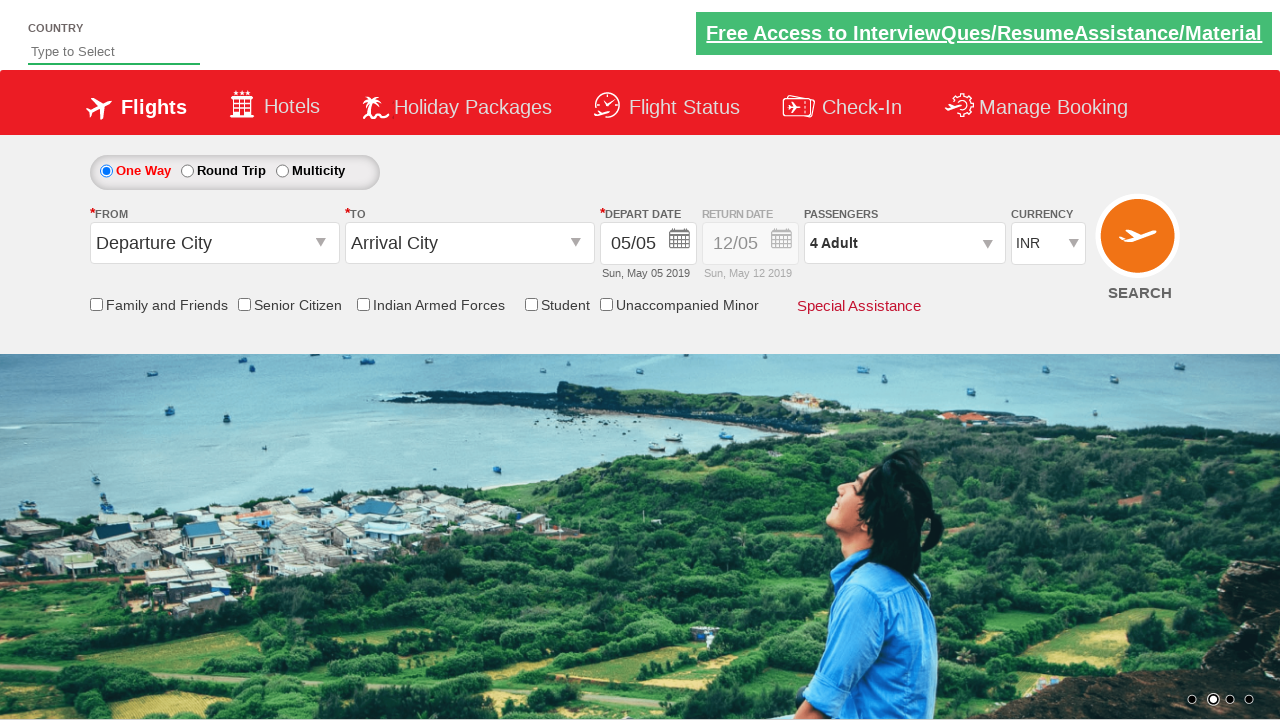

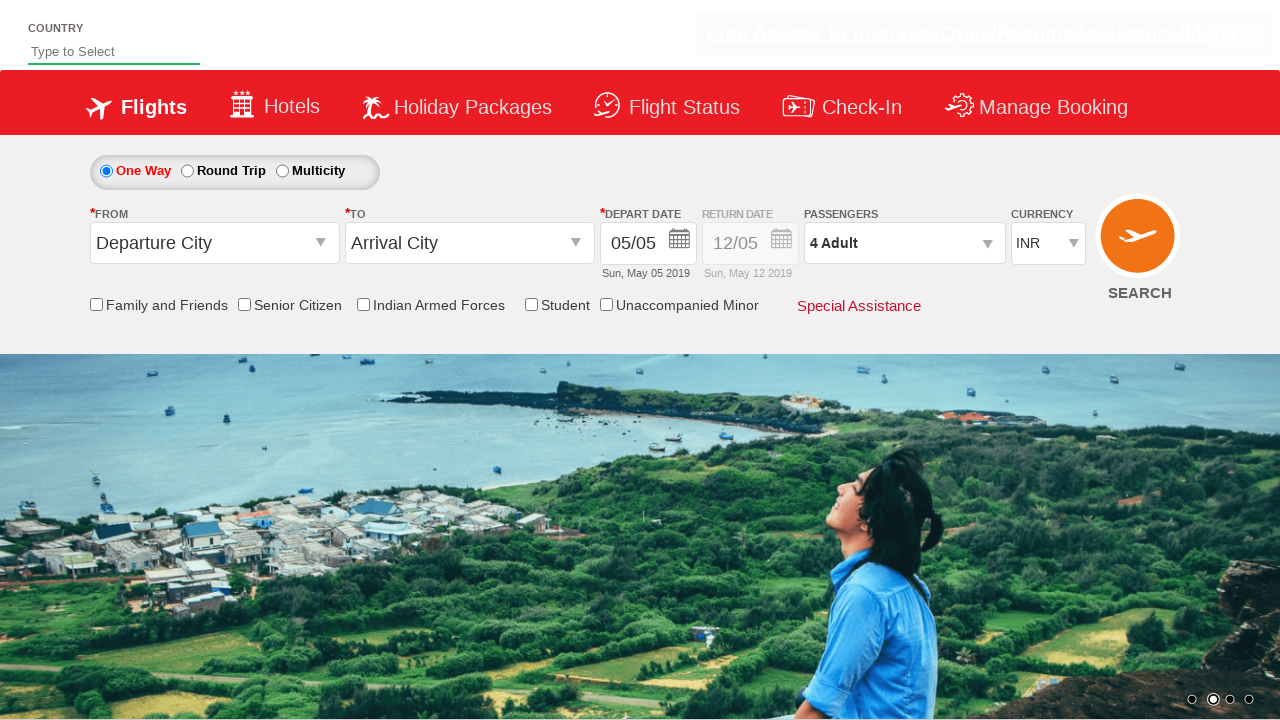